Tests search functionality on PTT Stock board by entering a search query for "台積電" (TSMC) and submitting the search form, then verifying search results are displayed.

Starting URL: https://www.ptt.cc/bbs/Stock/index.html

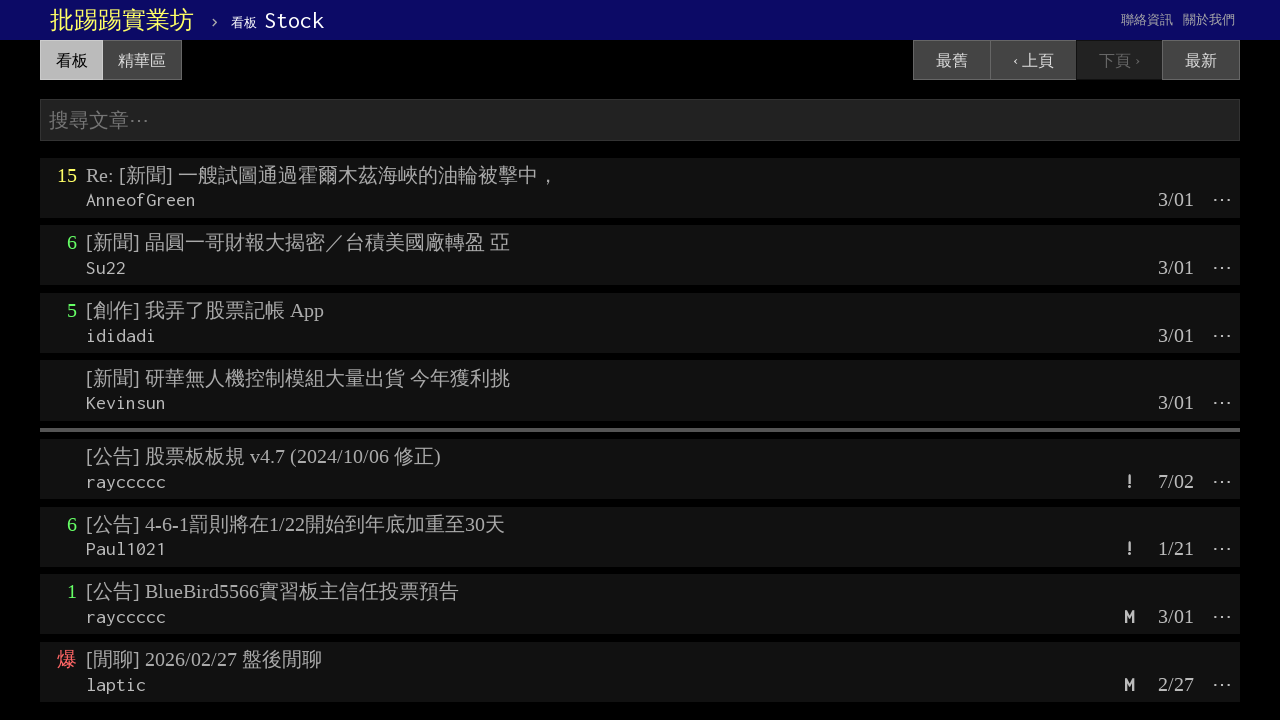

Filled search field with initial query 'TSMC' on input[name='q']
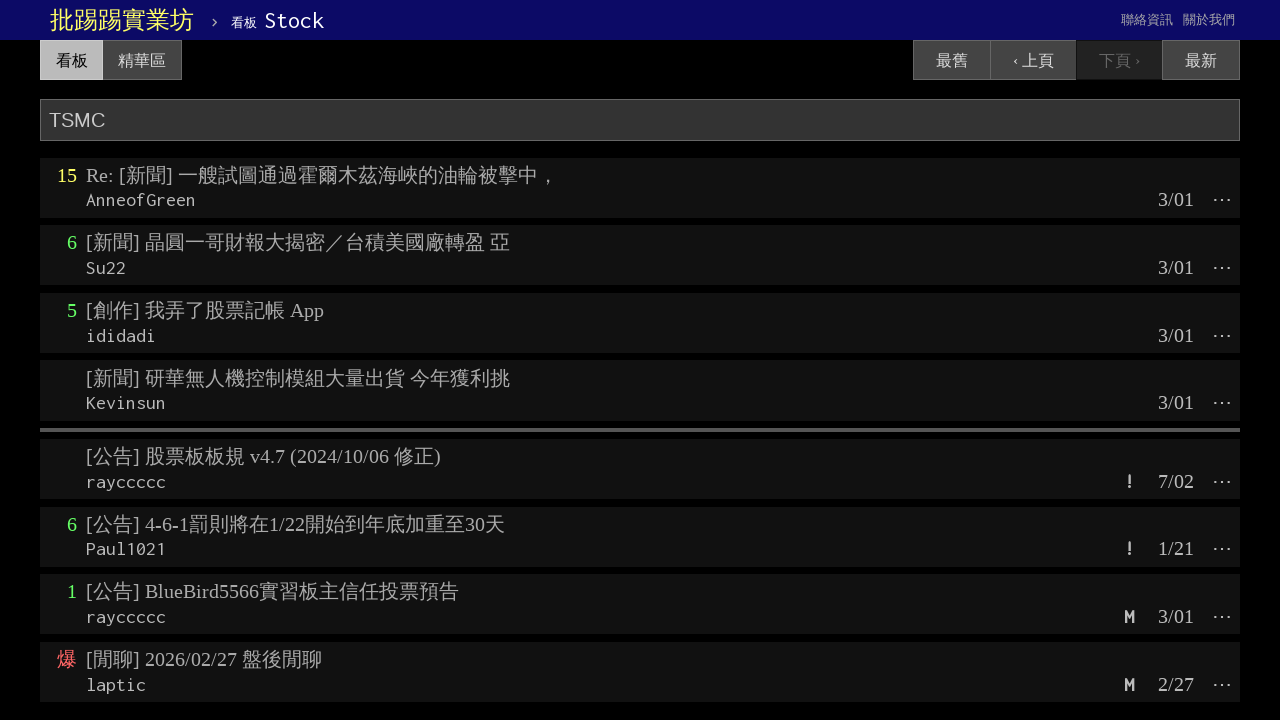

Cleared the search field on input[name='q']
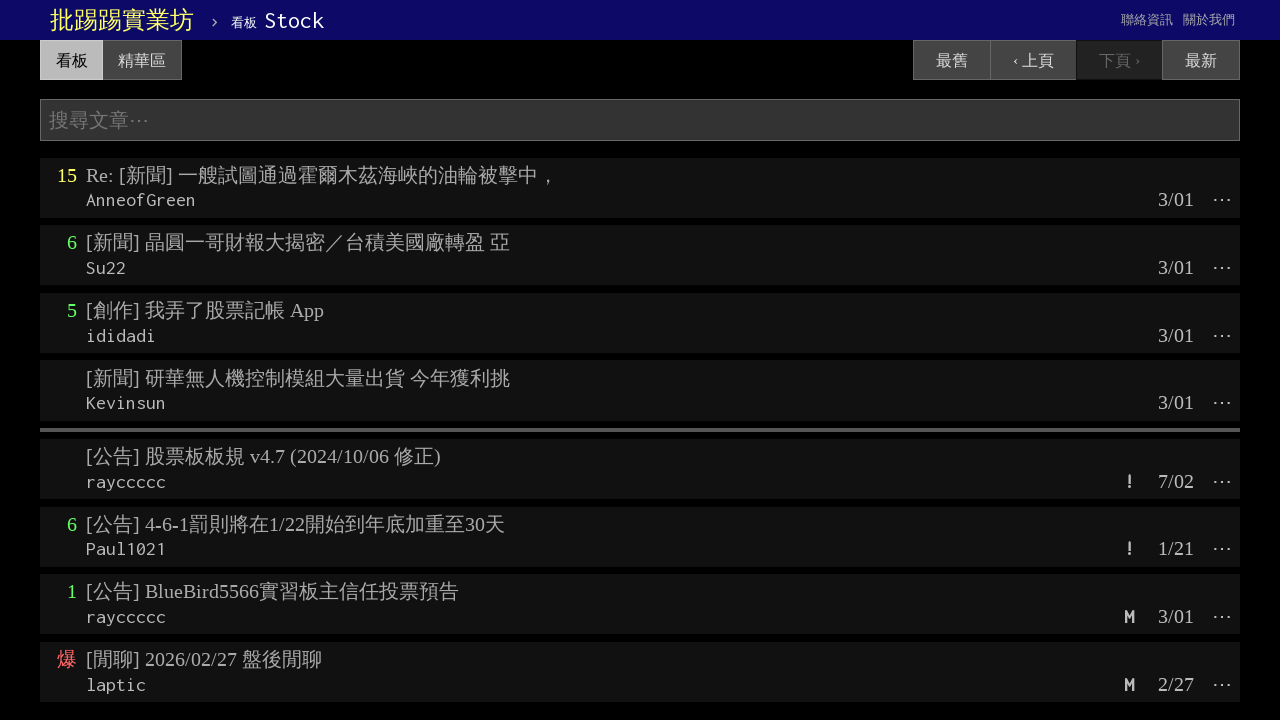

Entered search term '台積電' (TSMC) in Chinese on input[name='q']
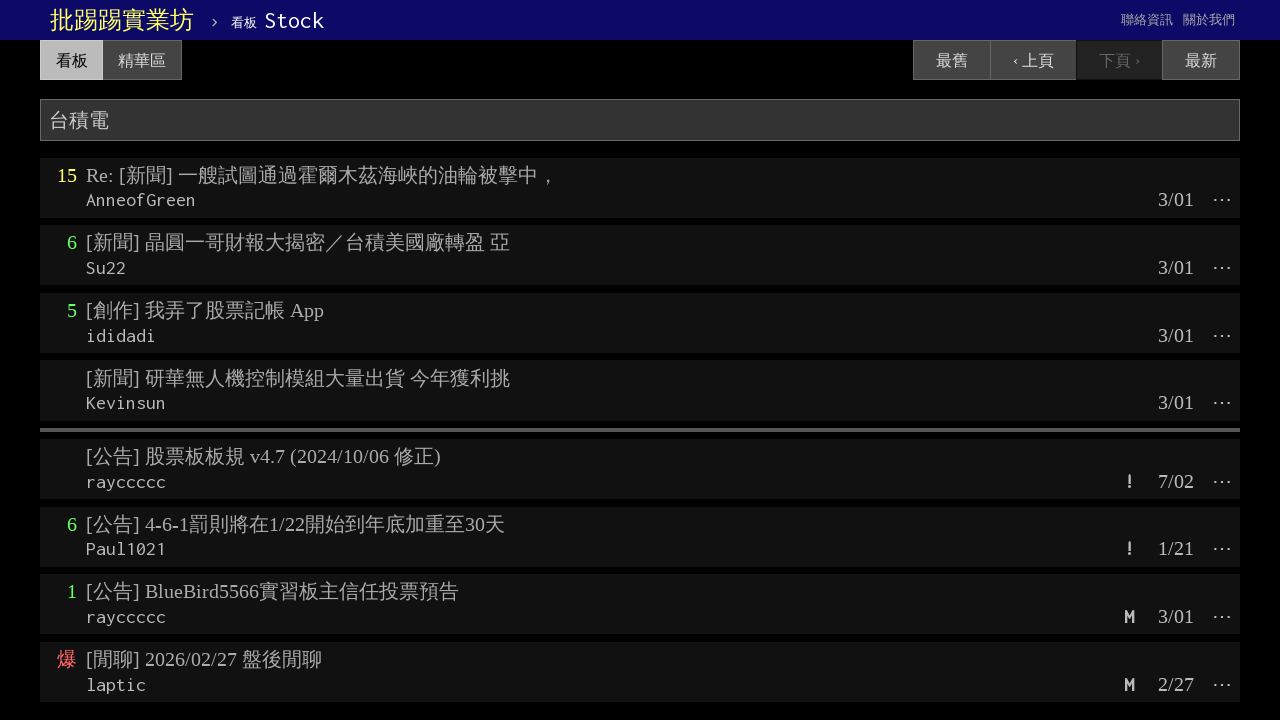

Submitted search by pressing Enter on input[name='q']
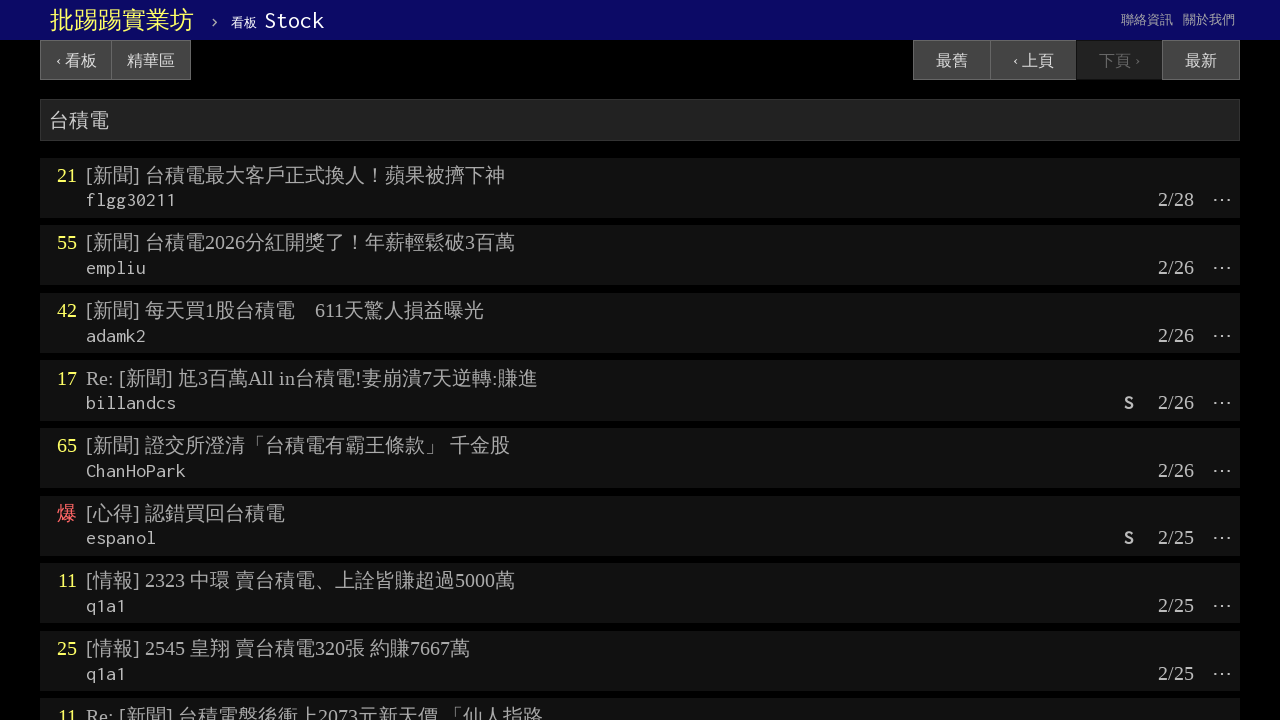

Search results loaded on PTT Stock board
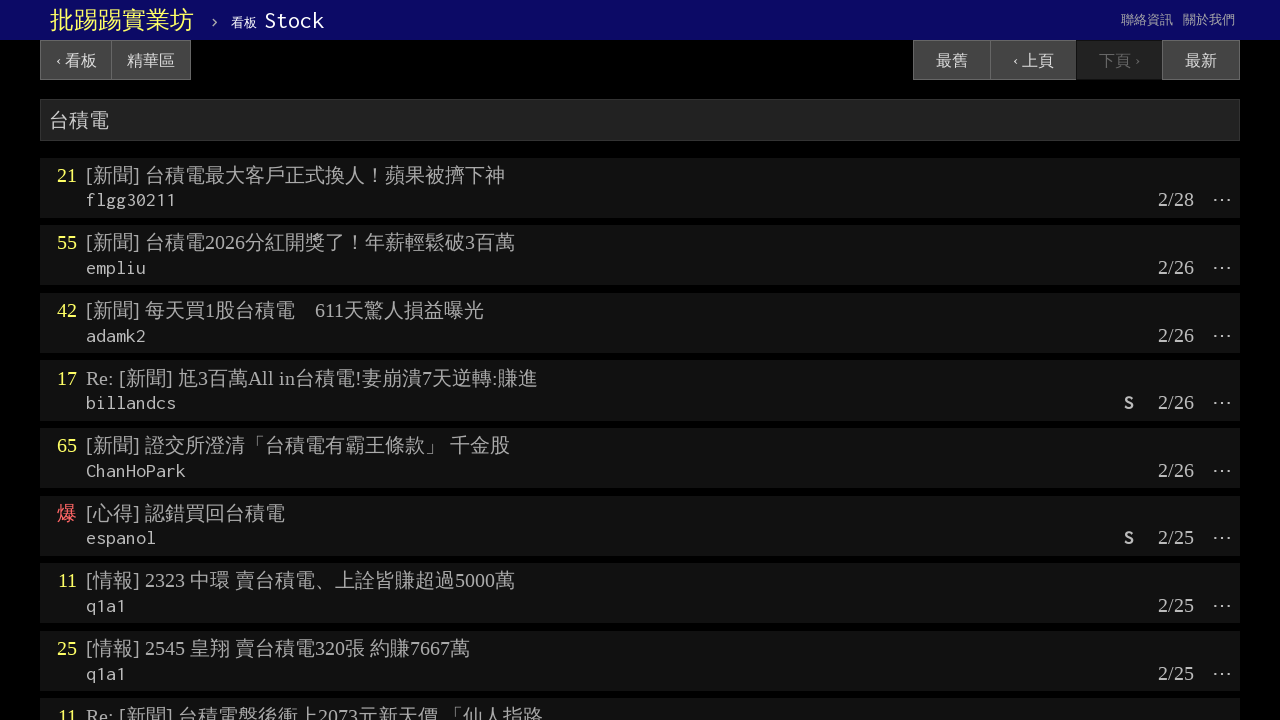

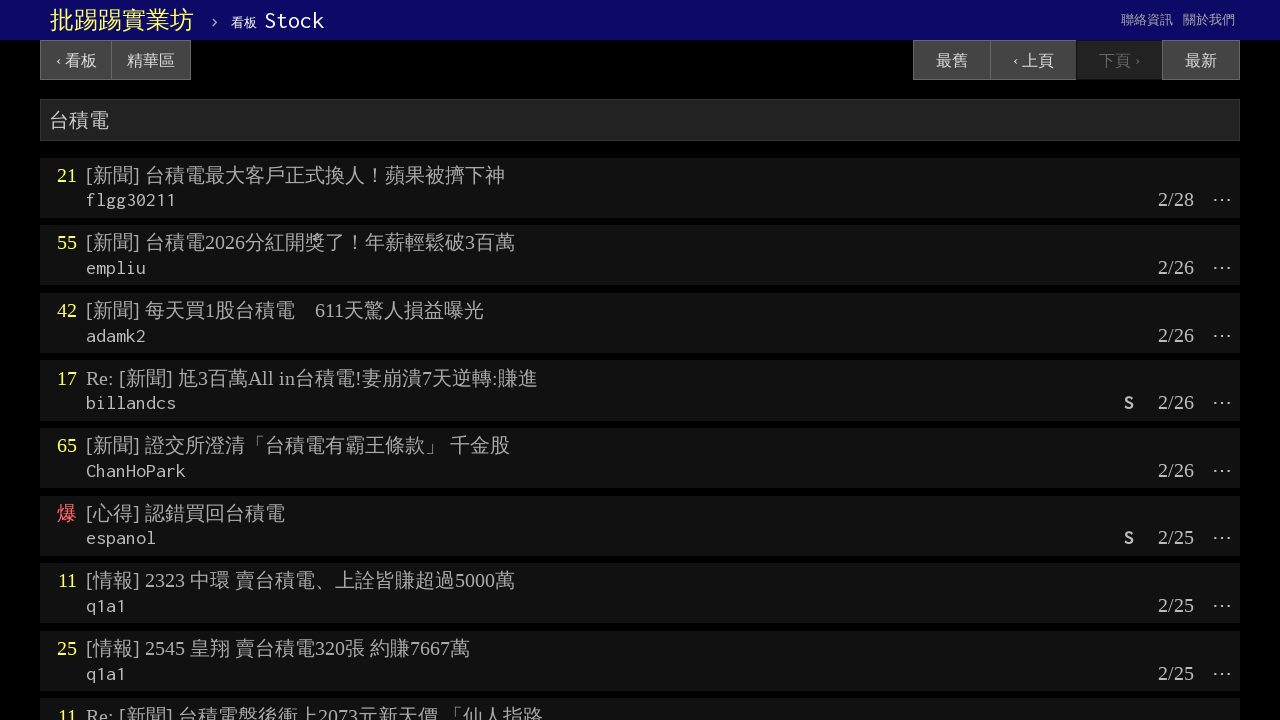